Tests prompt alert handling by clicking a button that triggers a prompt alert, dismissing the alert, and verifying the result message is displayed correctly

Starting URL: https://testautomationpractice.blogspot.com/

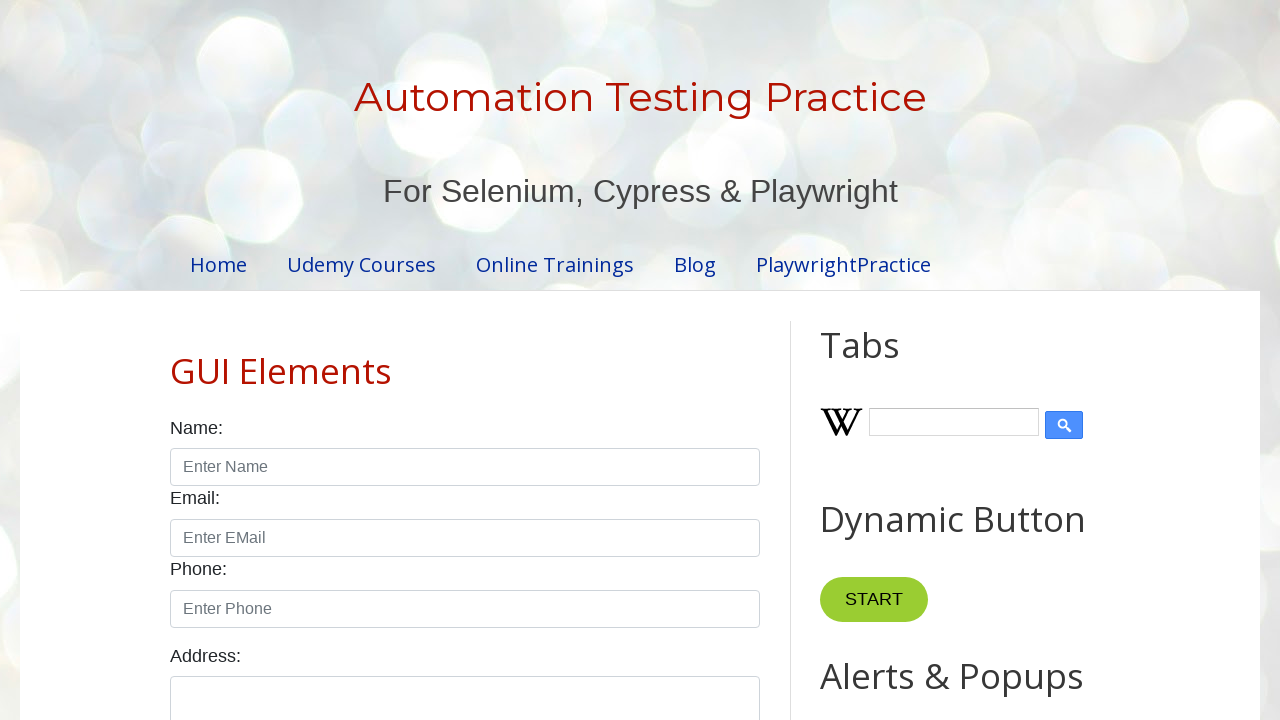

Clicked prompt alert button at (890, 360) on #promptBtn
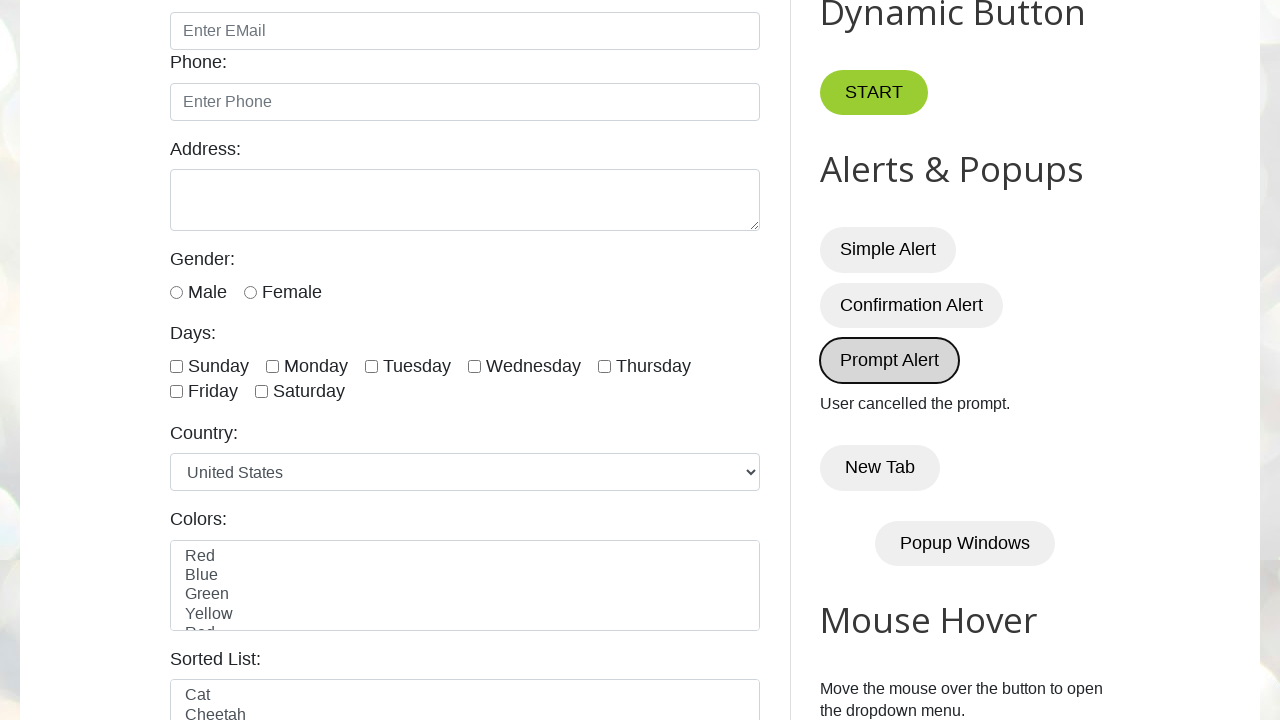

Set up dialog handler to dismiss prompt alert
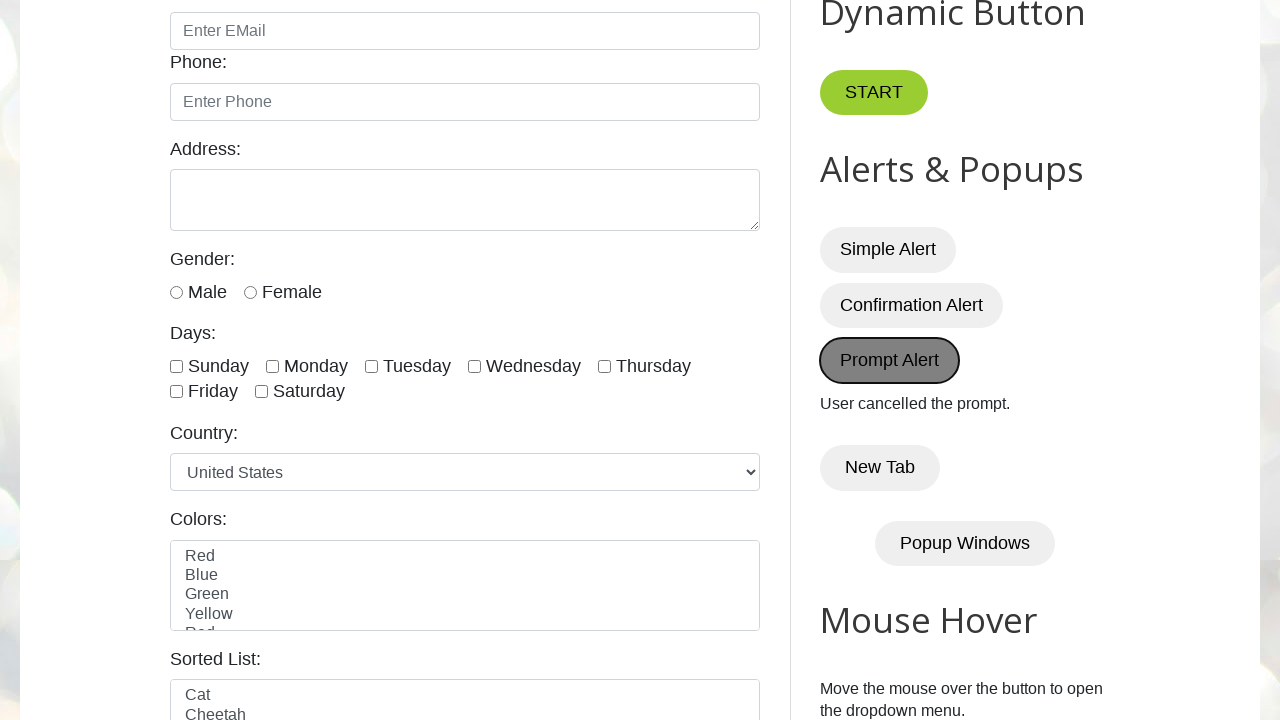

Result message element loaded
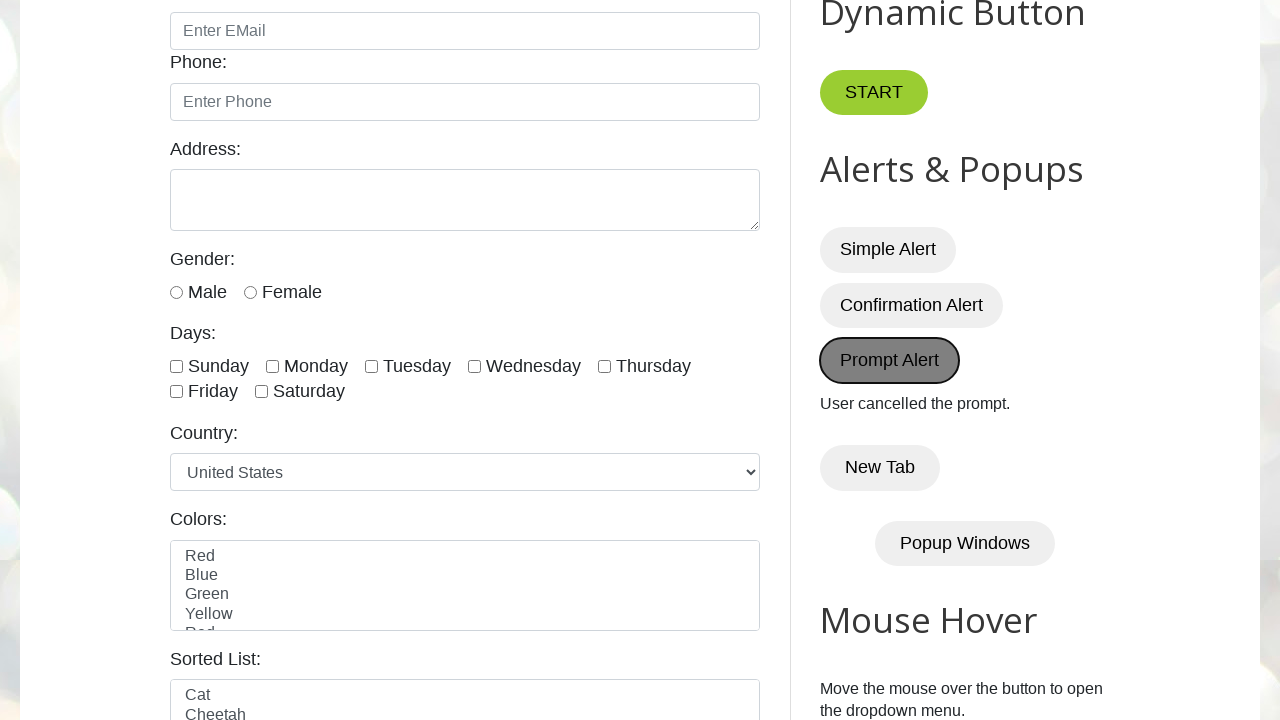

Retrieved result text: 'User cancelled the prompt.'
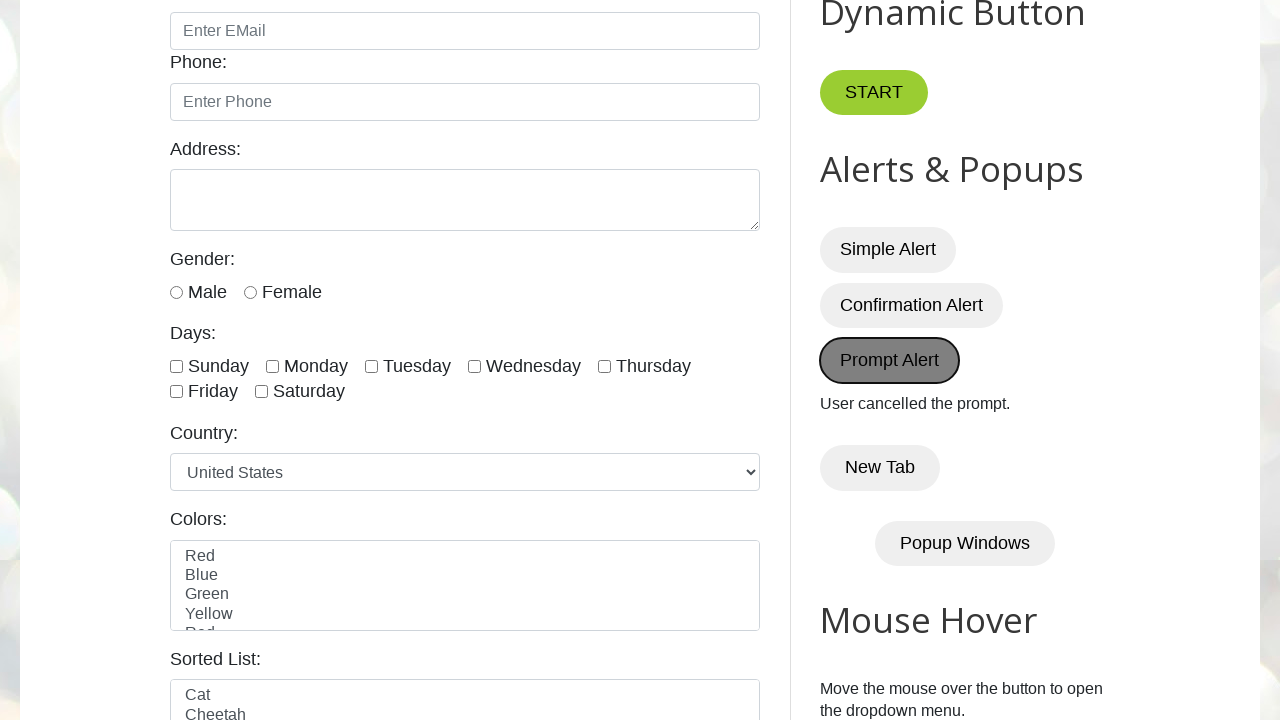

Verified cancellation message is displayed correctly
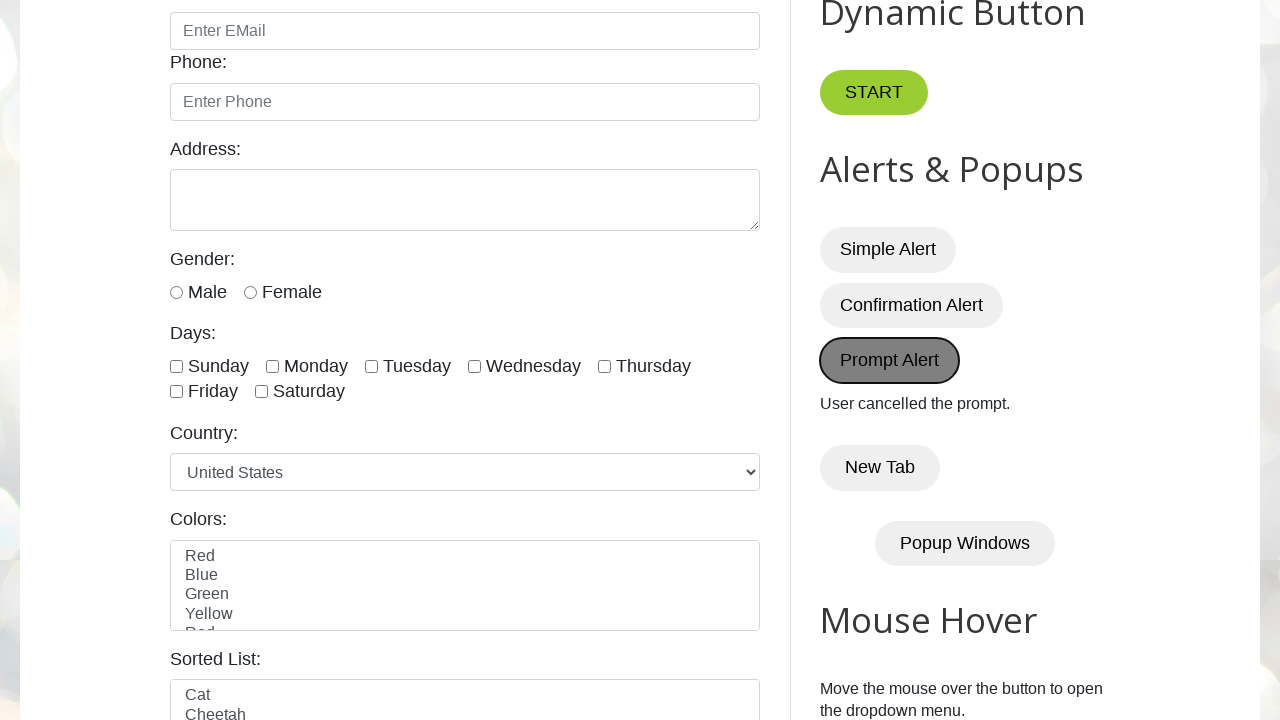

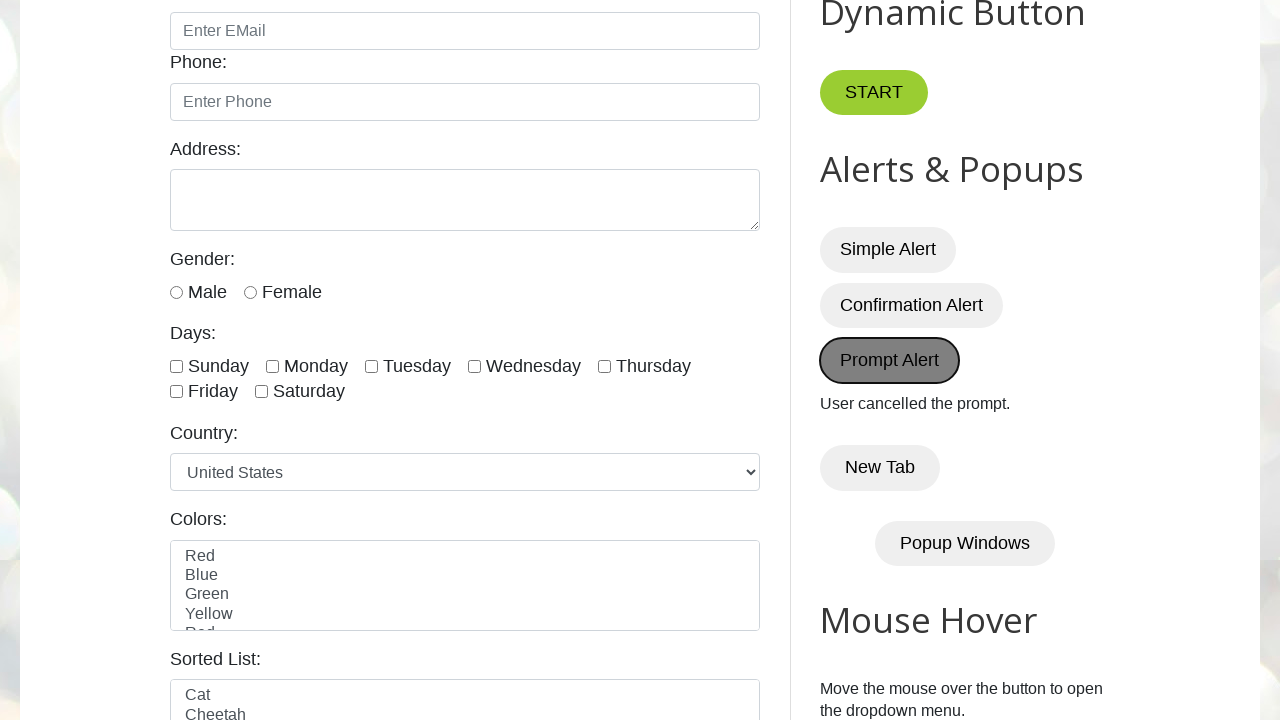